Tests dynamic content handling by removing a checkbox and enabling a disabled input field on the page

Starting URL: https://the-internet.herokuapp.com/dynamic_controls

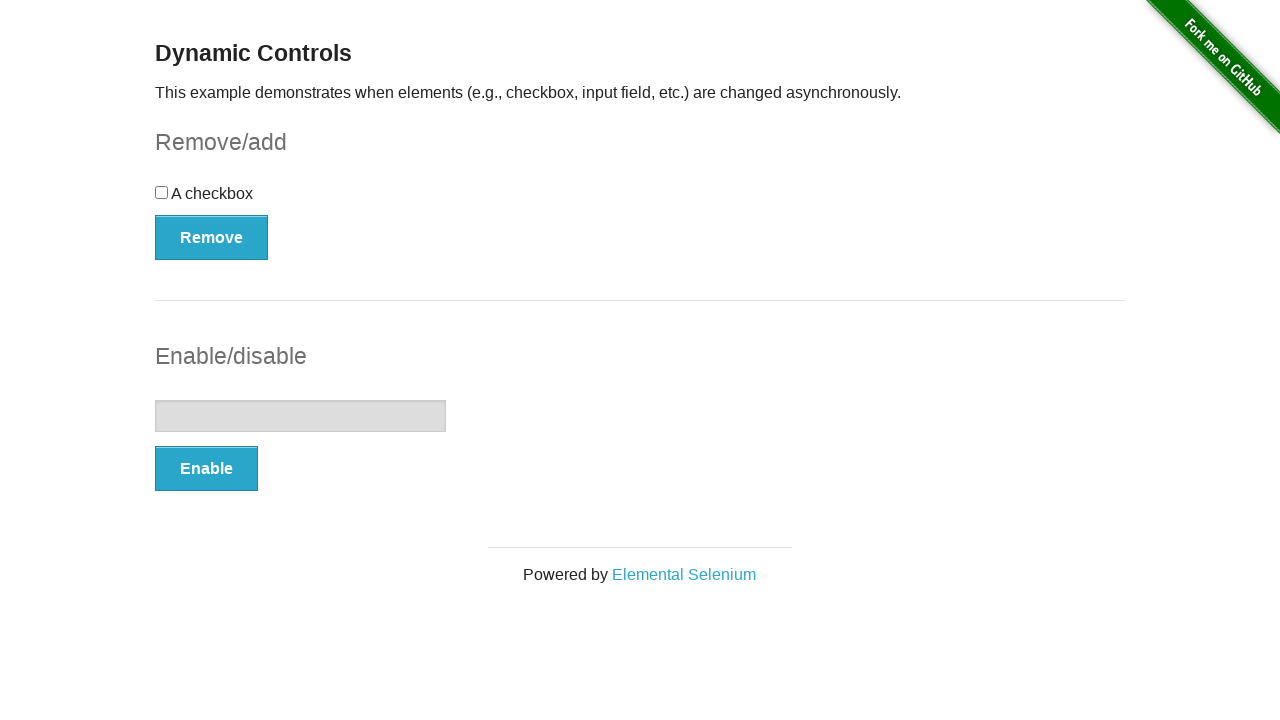

Checked if checkbox is initially displayed
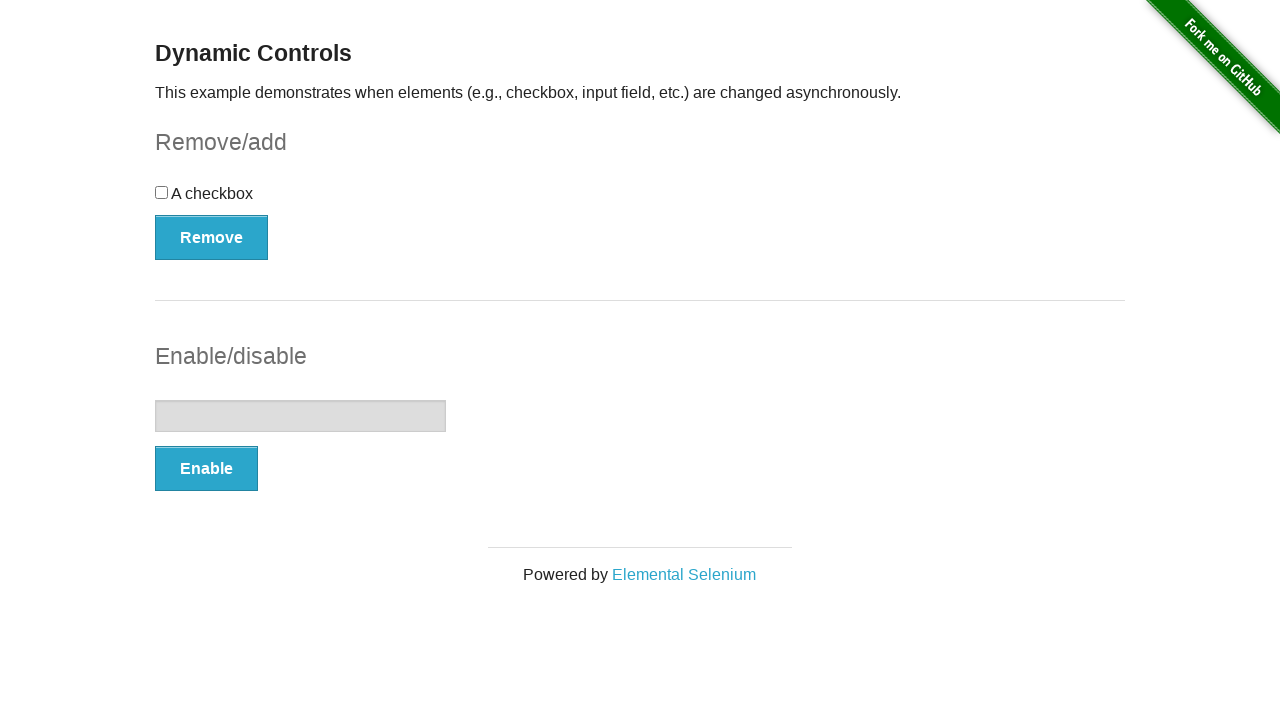

Clicked the remove button to remove the checkbox at (212, 237) on #checkbox-example button
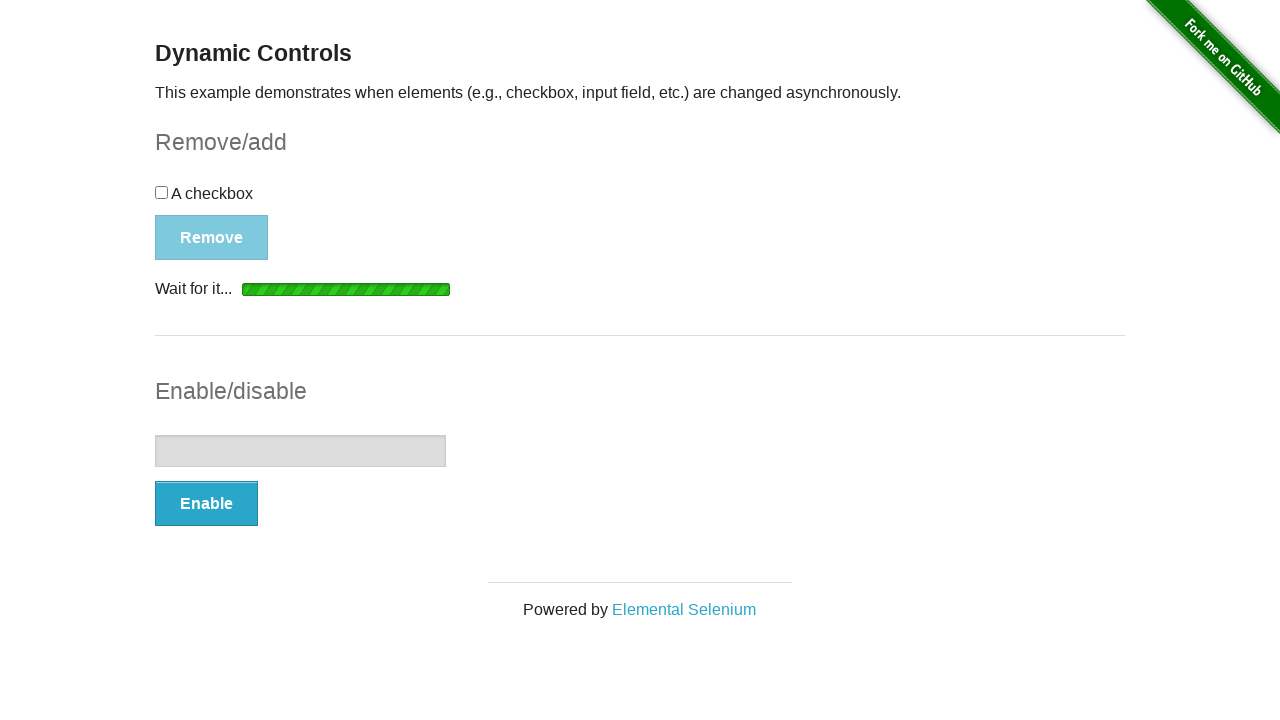

Waited for checkbox to disappear
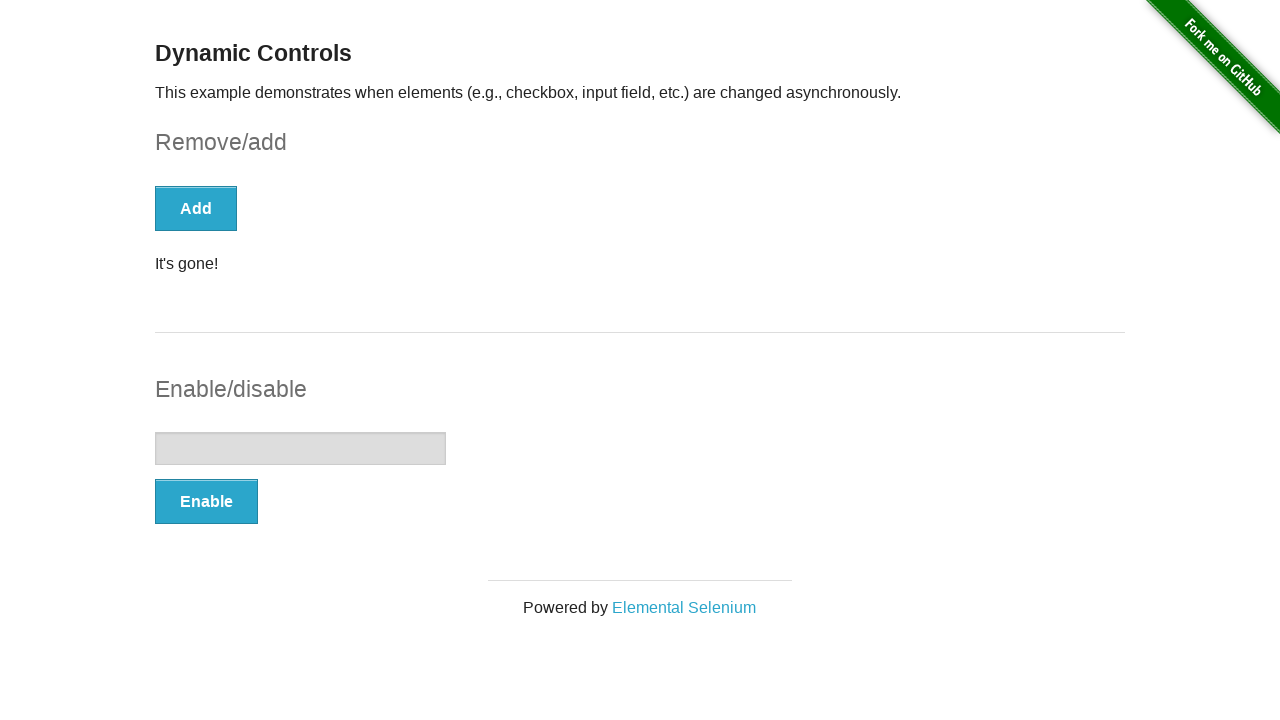

Verified checkbox was removed
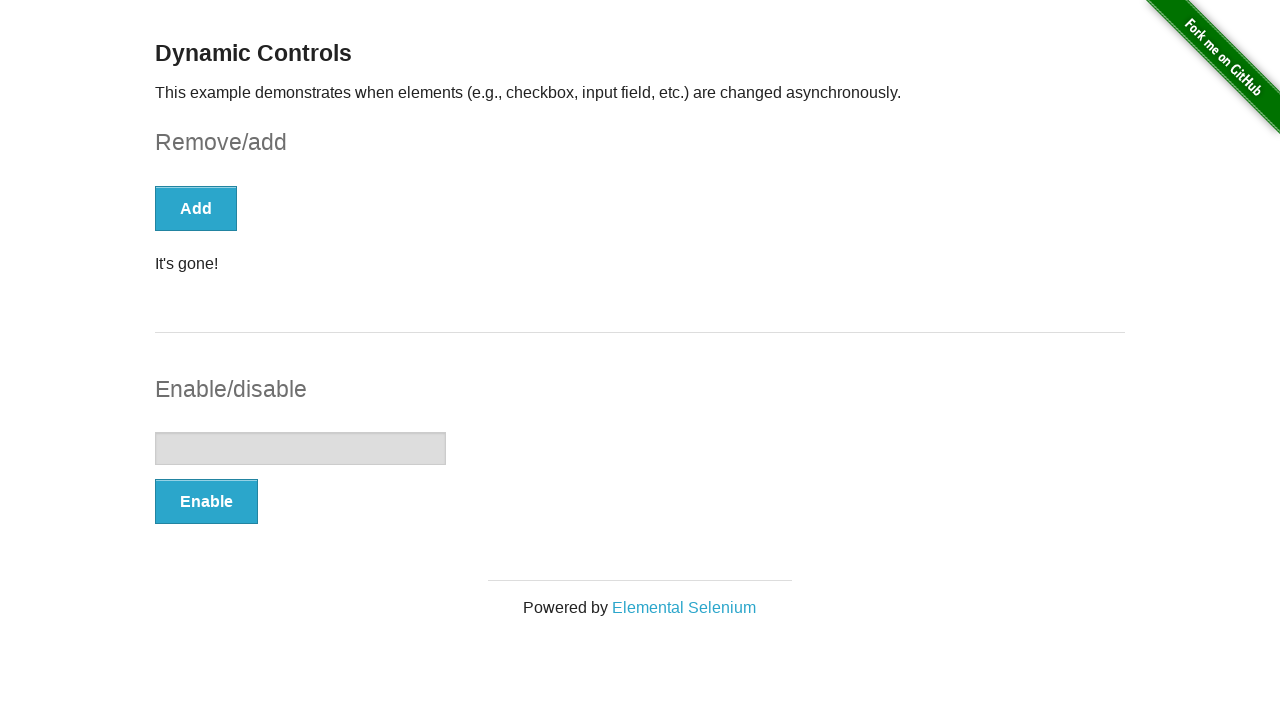

Checked if input field is initially enabled
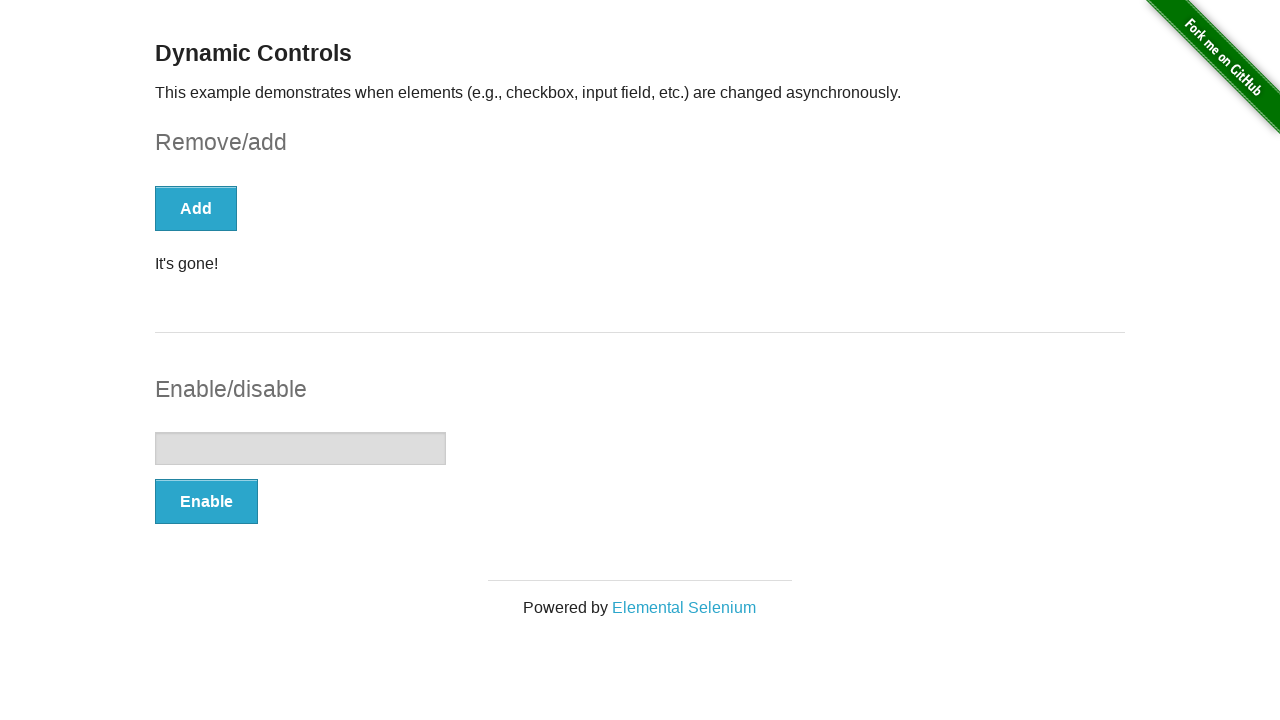

Clicked the enable button to enable the input field at (206, 501) on #input-example button
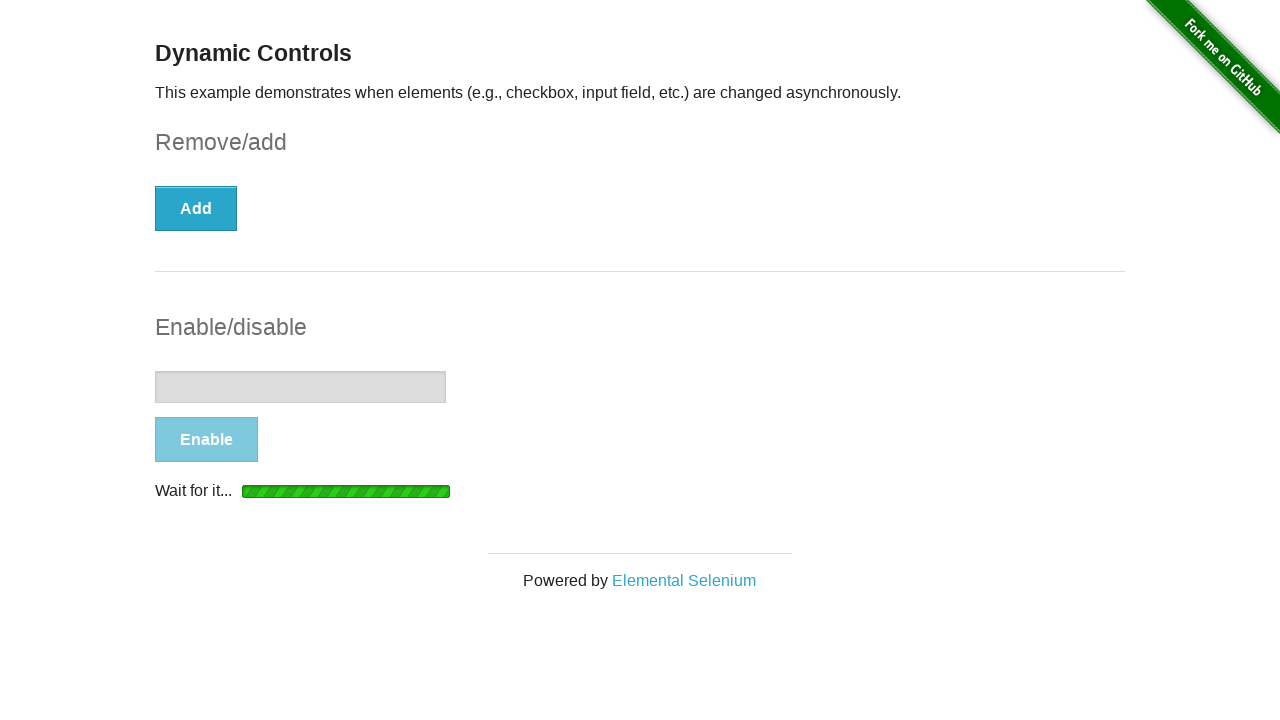

Waited for button text to change to 'Disable'
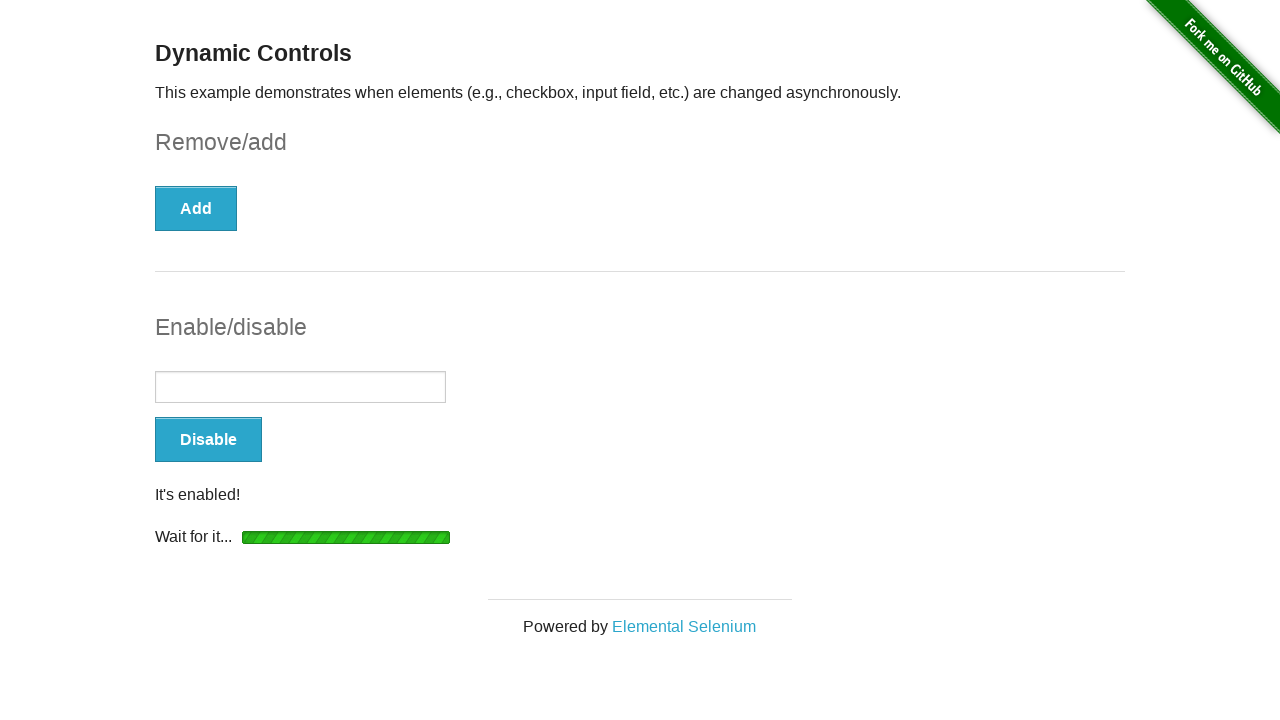

Verified input field is now enabled
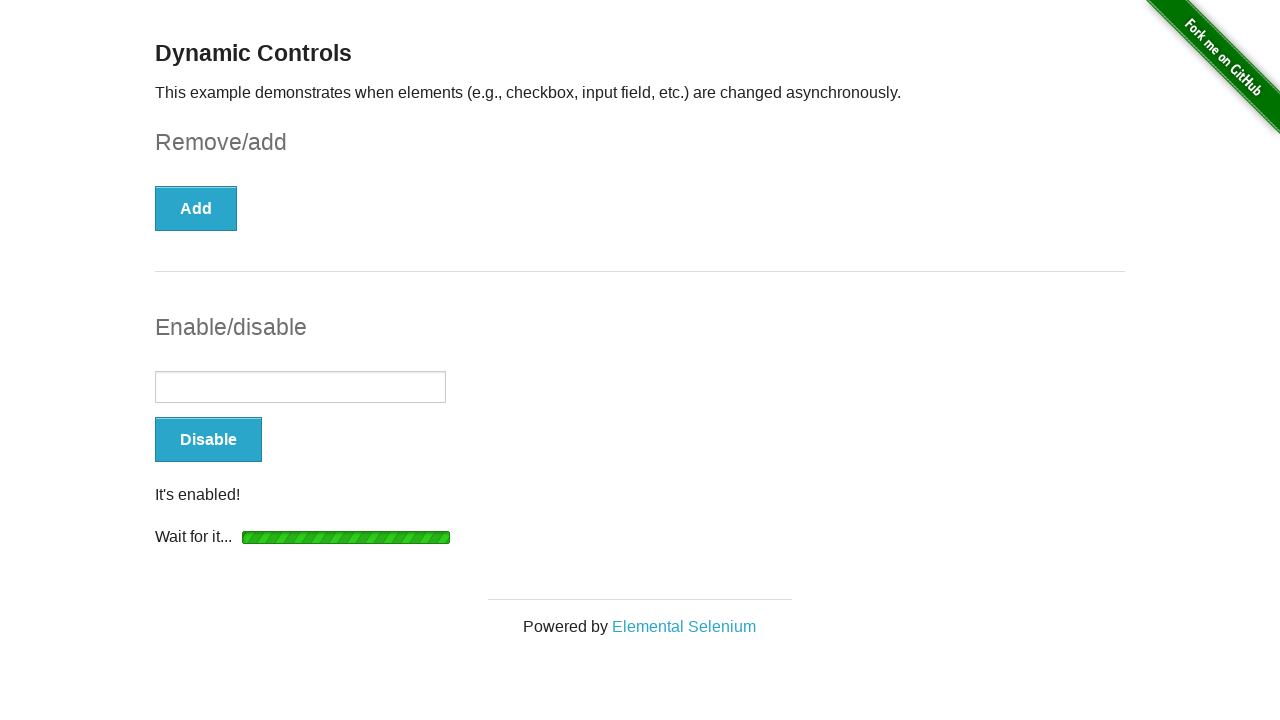

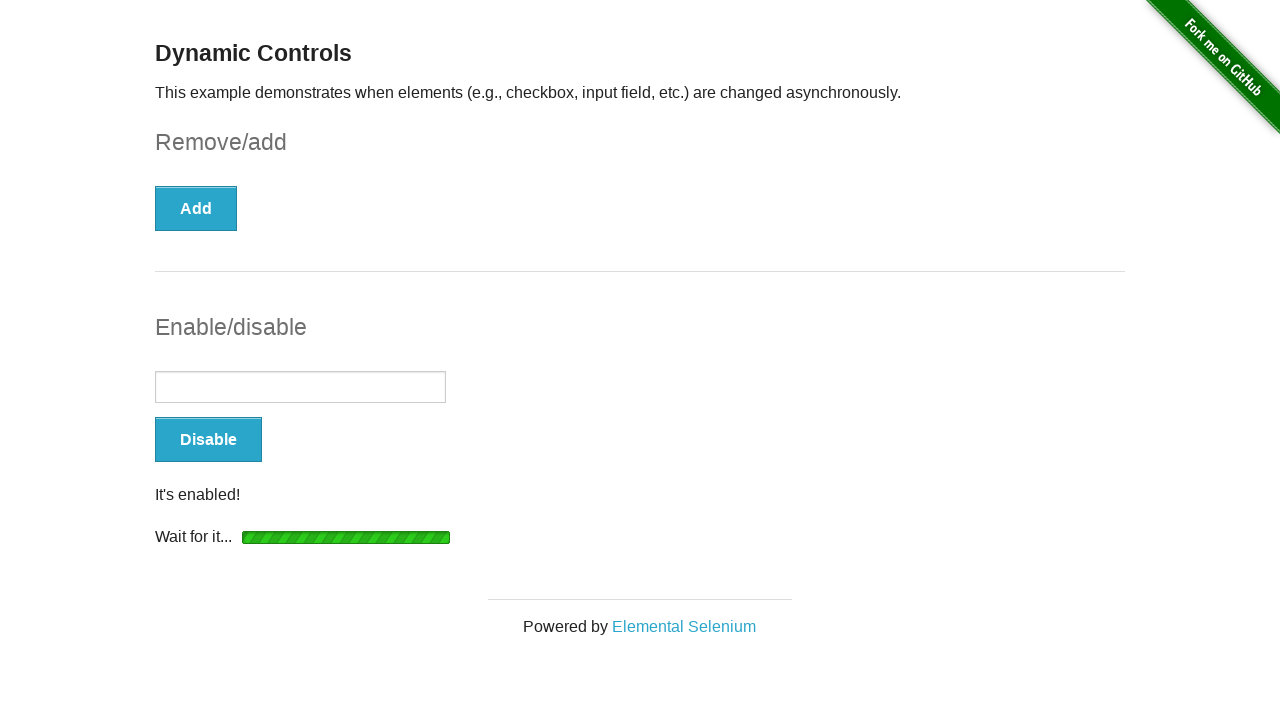